Tests an explicit wait exercise by waiting for a price to update to $100, then clicking a button, reading a value, calculating a logarithmic result, and submitting the answer.

Starting URL: http://suninjuly.github.io/explicit_wait2.html

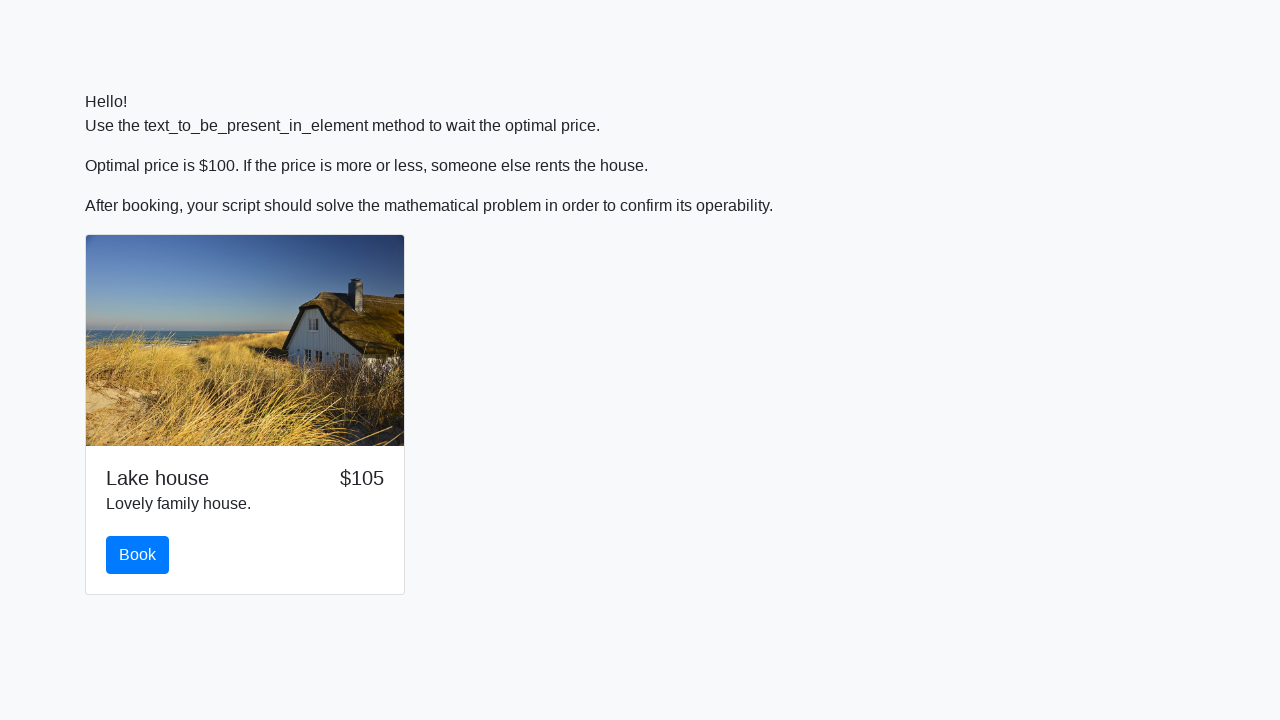

Waited for price to update to $100
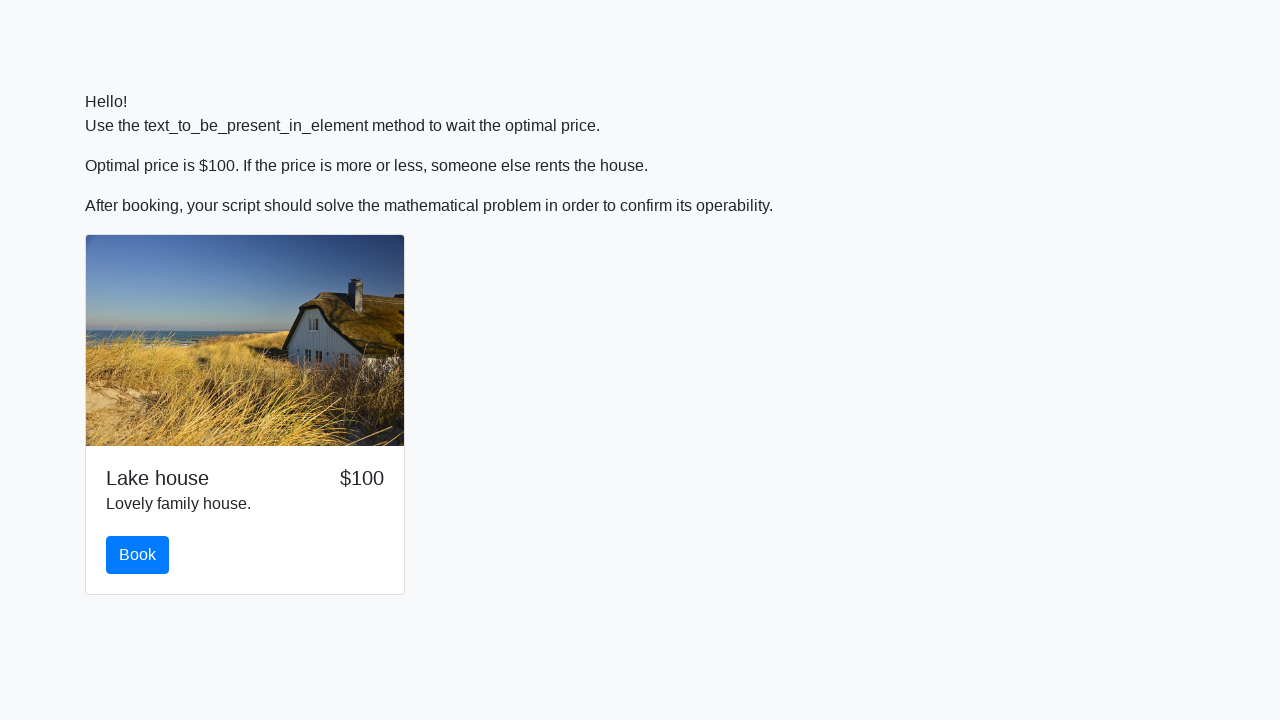

Clicked the book button at (138, 555) on .btn.btn-primary
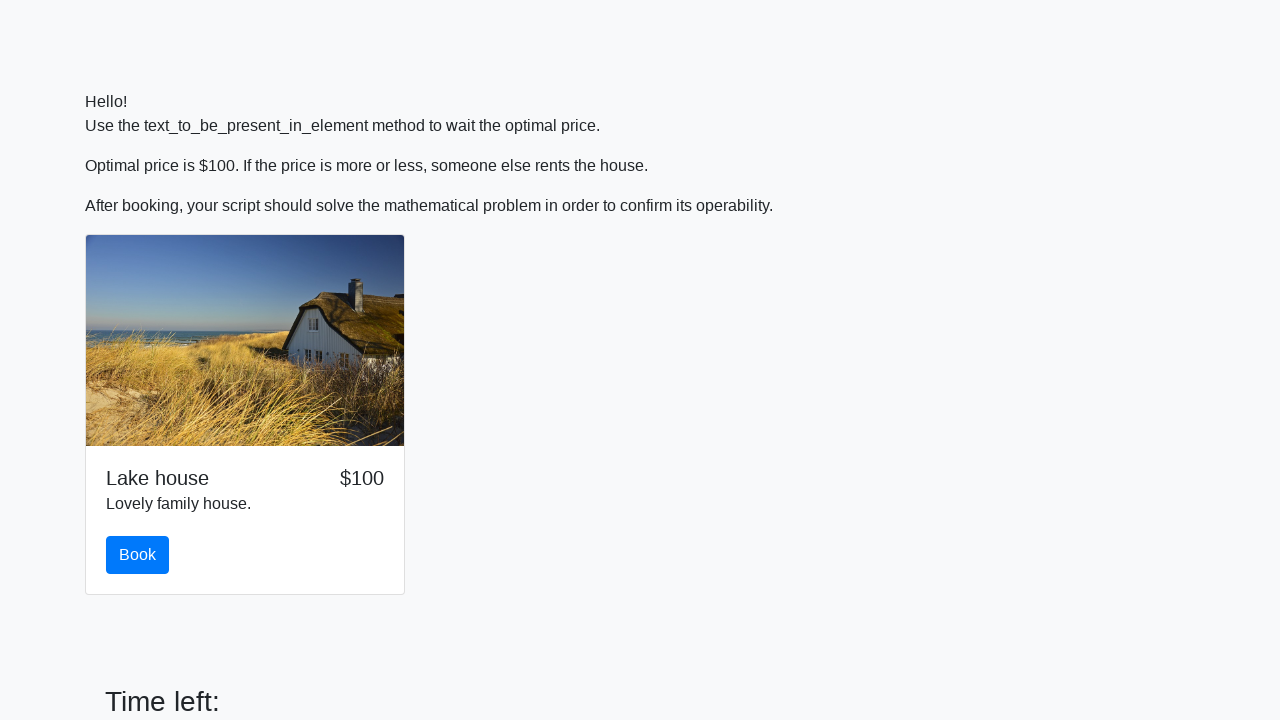

Read x value from page: 471
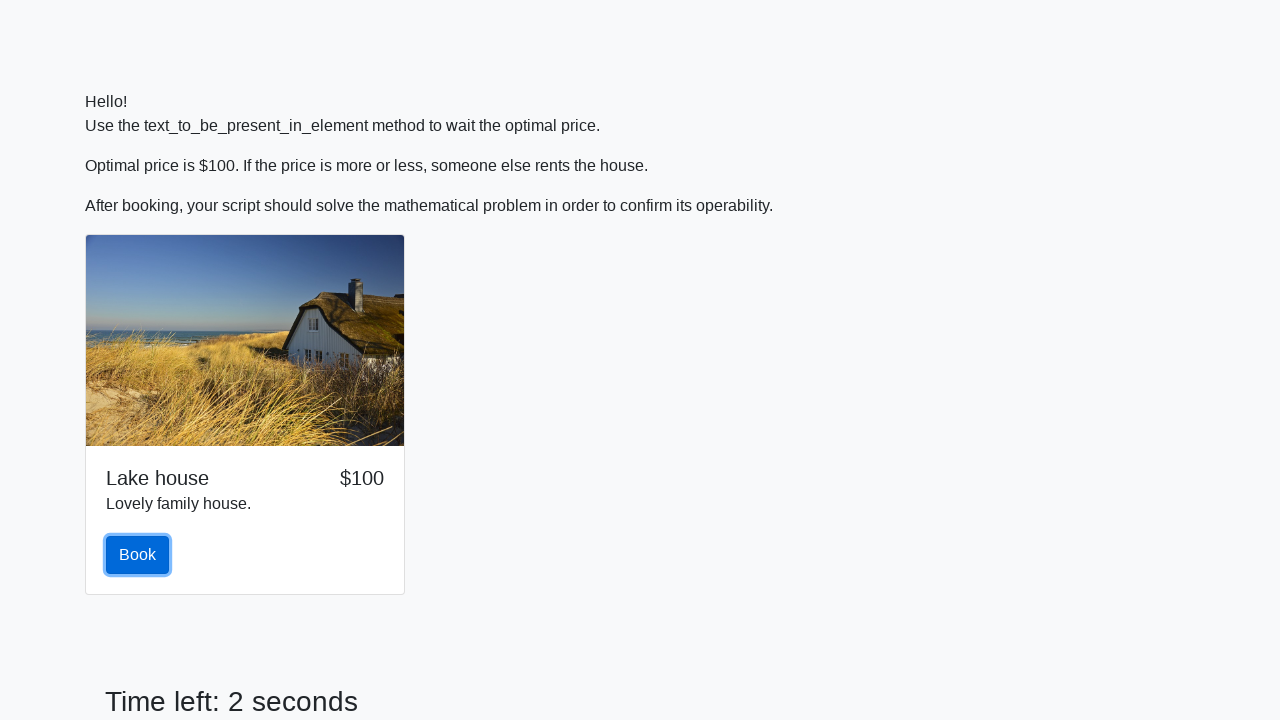

Calculated logarithmic result: 1.0436580073053303
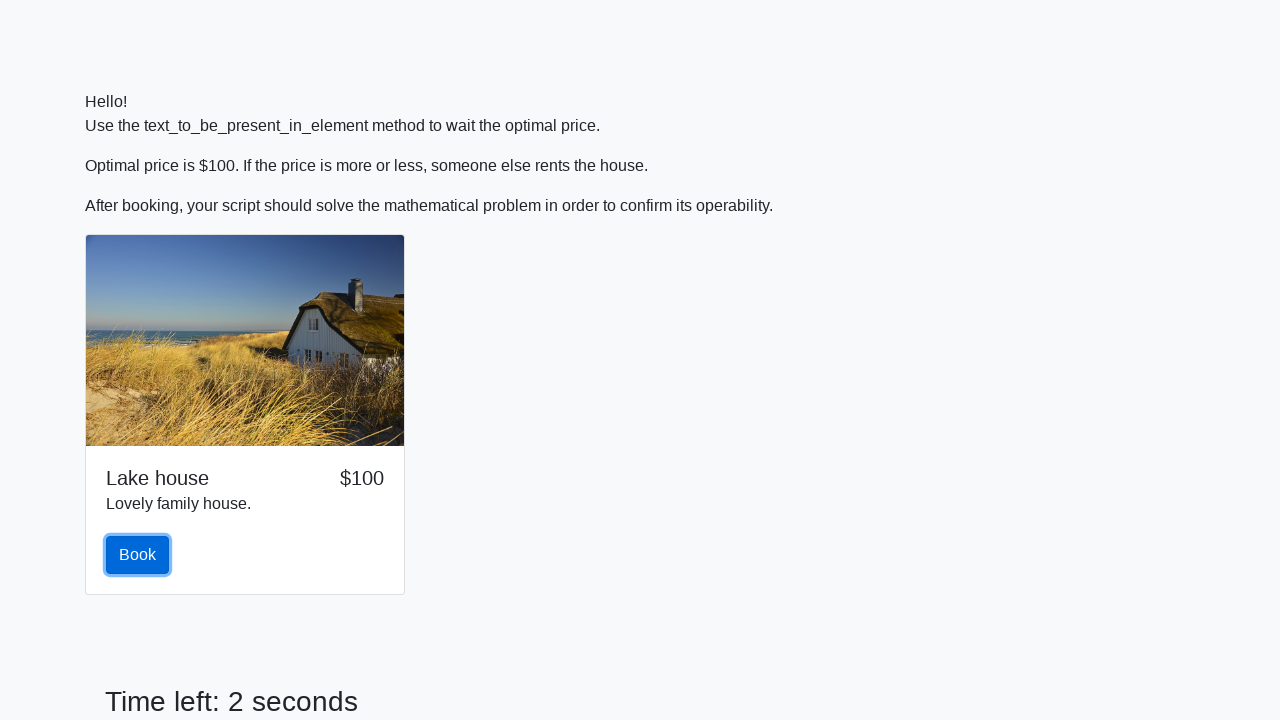

Filled answer field with calculated value on #answer
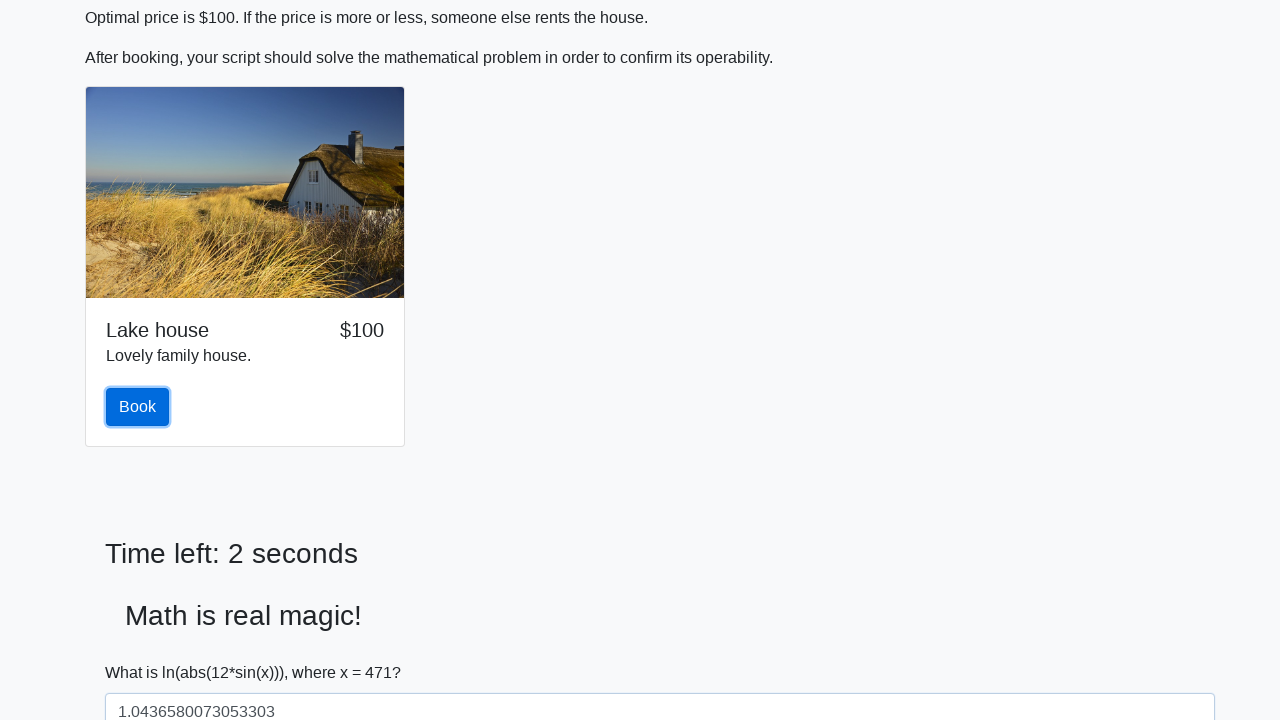

Clicked solve button to submit answer at (143, 651) on #solve
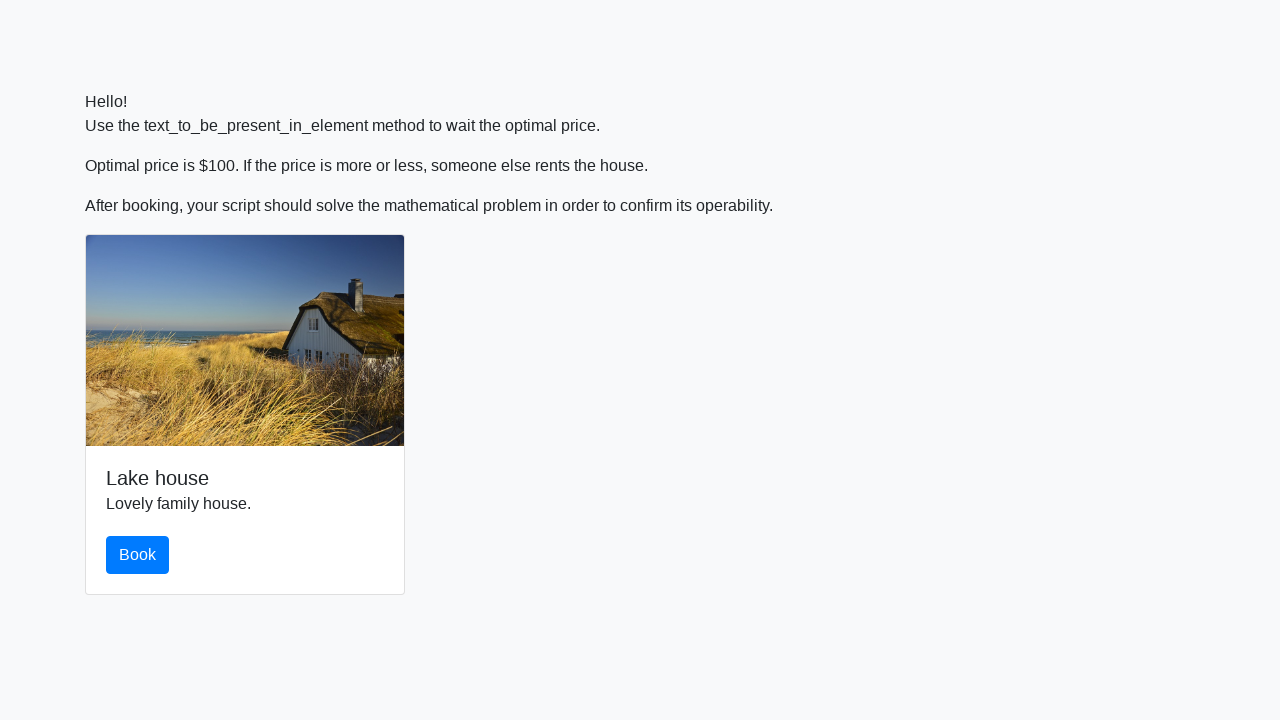

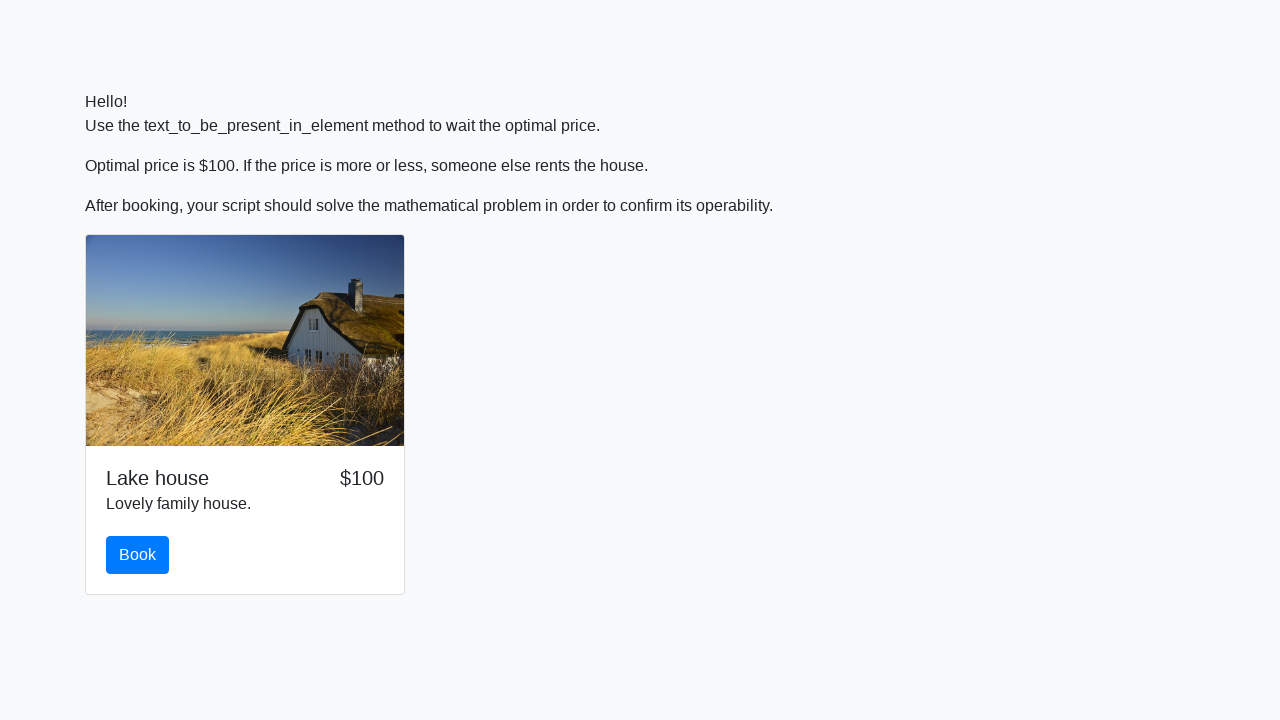